Tests navigation to Browse Languages M section and verifies MySQL is the last language listed

Starting URL: http://www.99-bottles-of-beer.net/

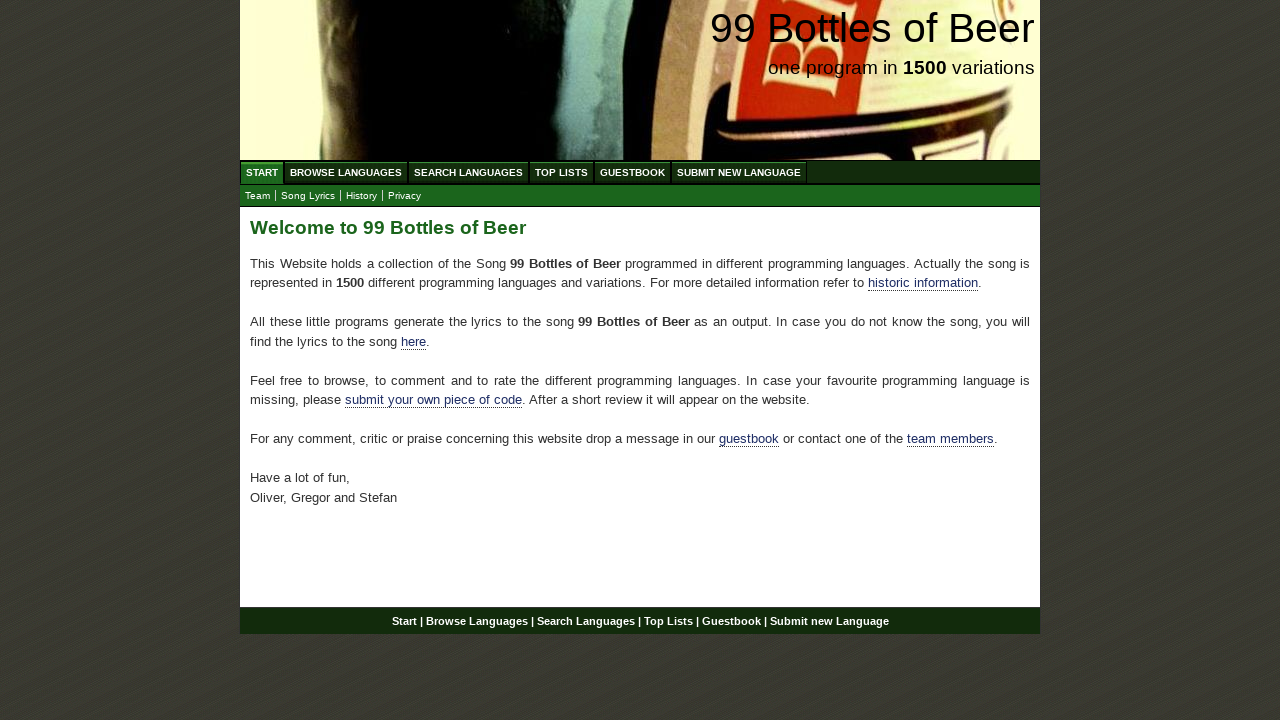

Clicked Browse Languages link at (346, 172) on xpath=//ul[@id='menu']/li/a[@href='/abc.html']
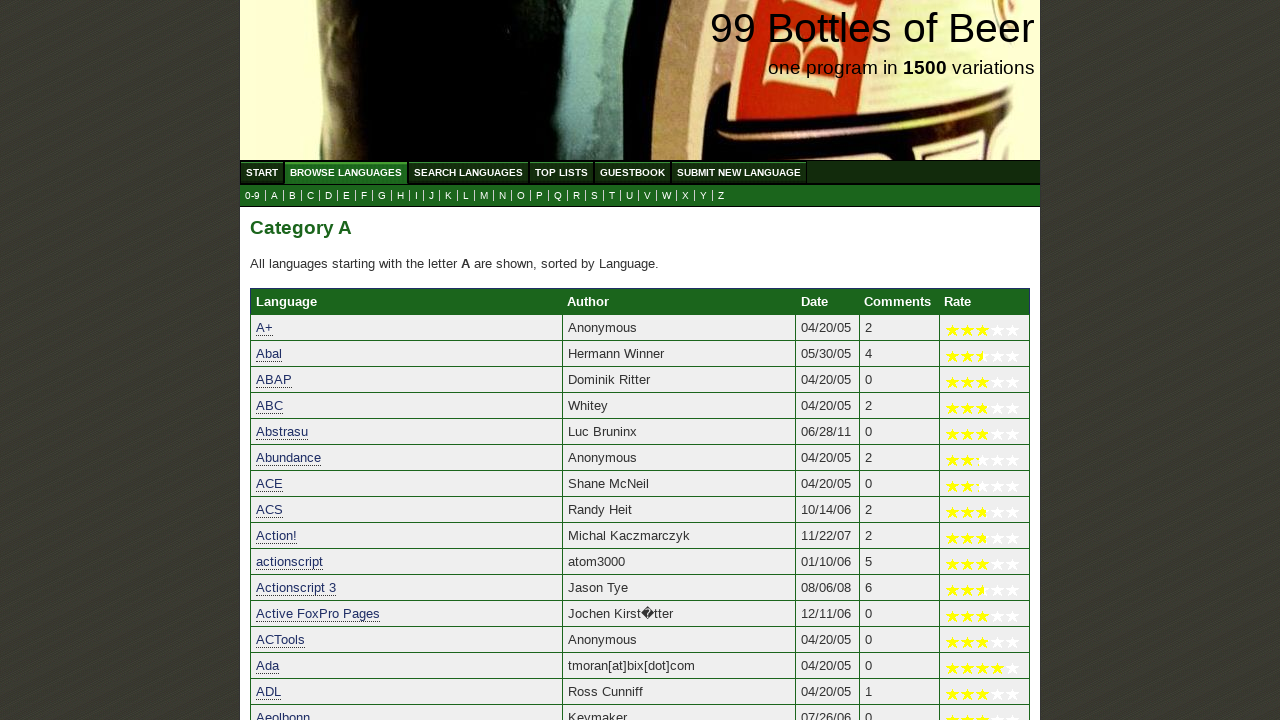

Clicked on letter M to view languages starting with M at (484, 196) on xpath=//a[@href='m.html']
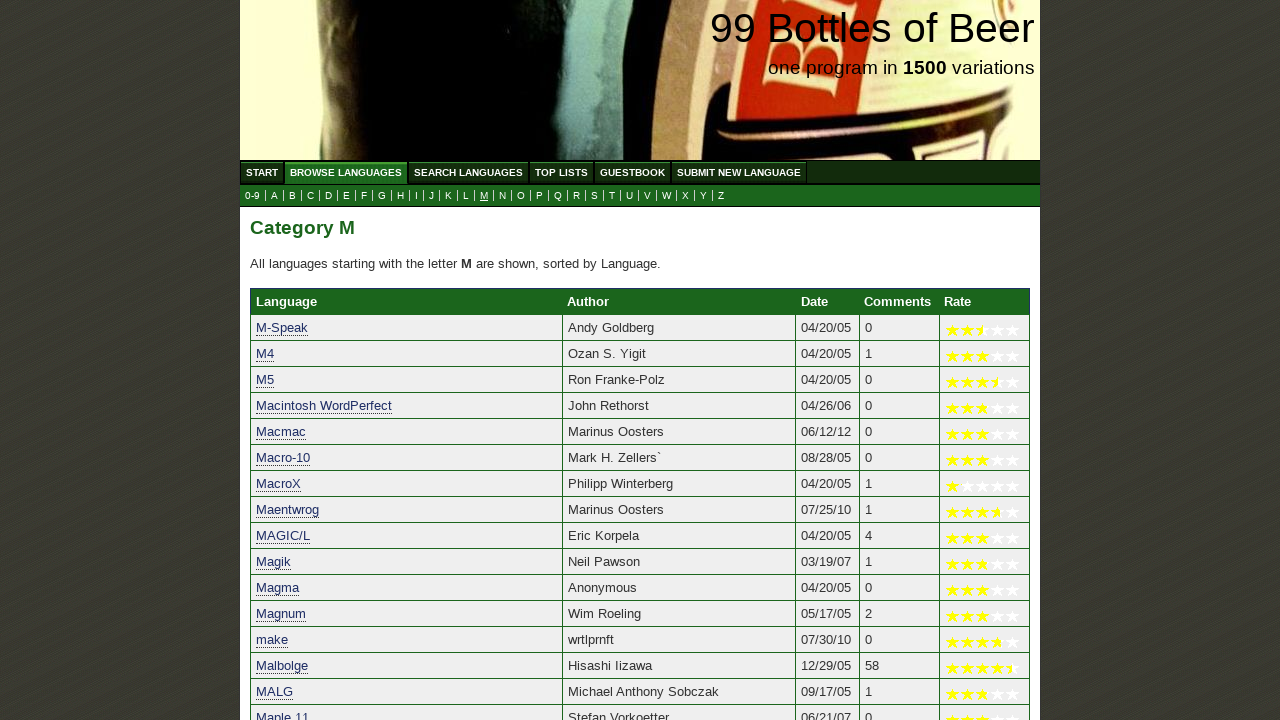

Waited for last language row in table to load
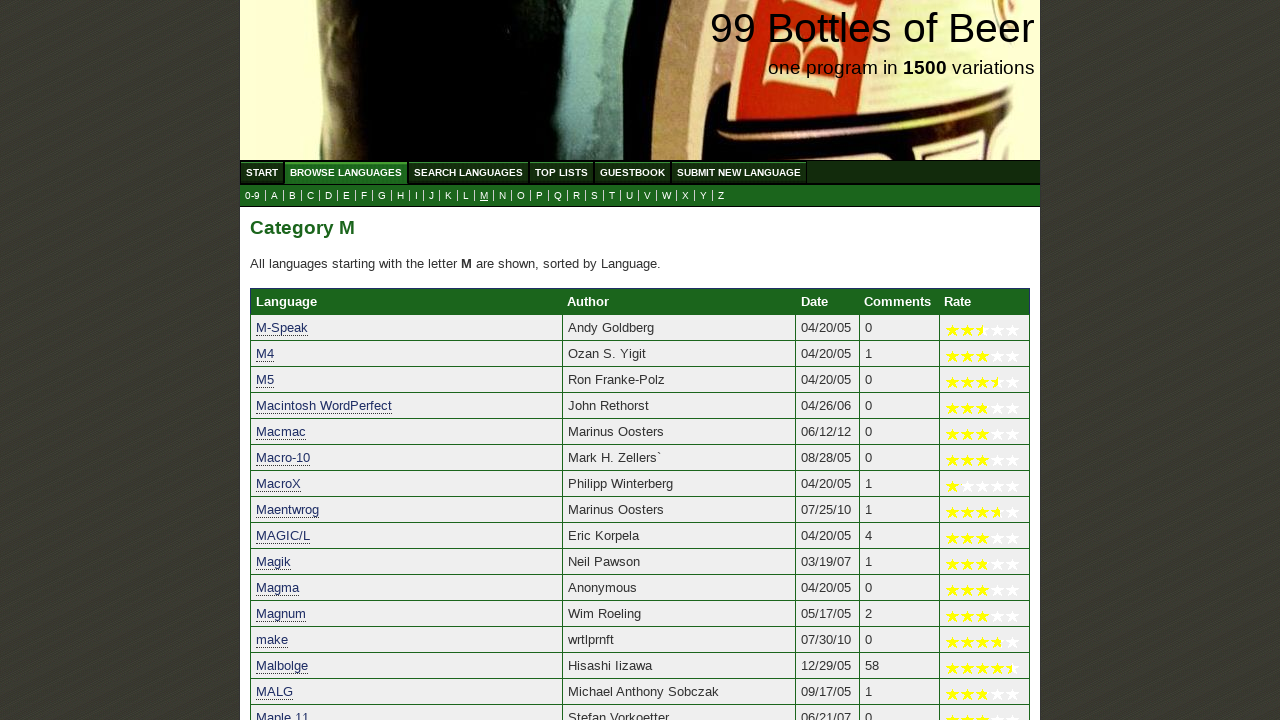

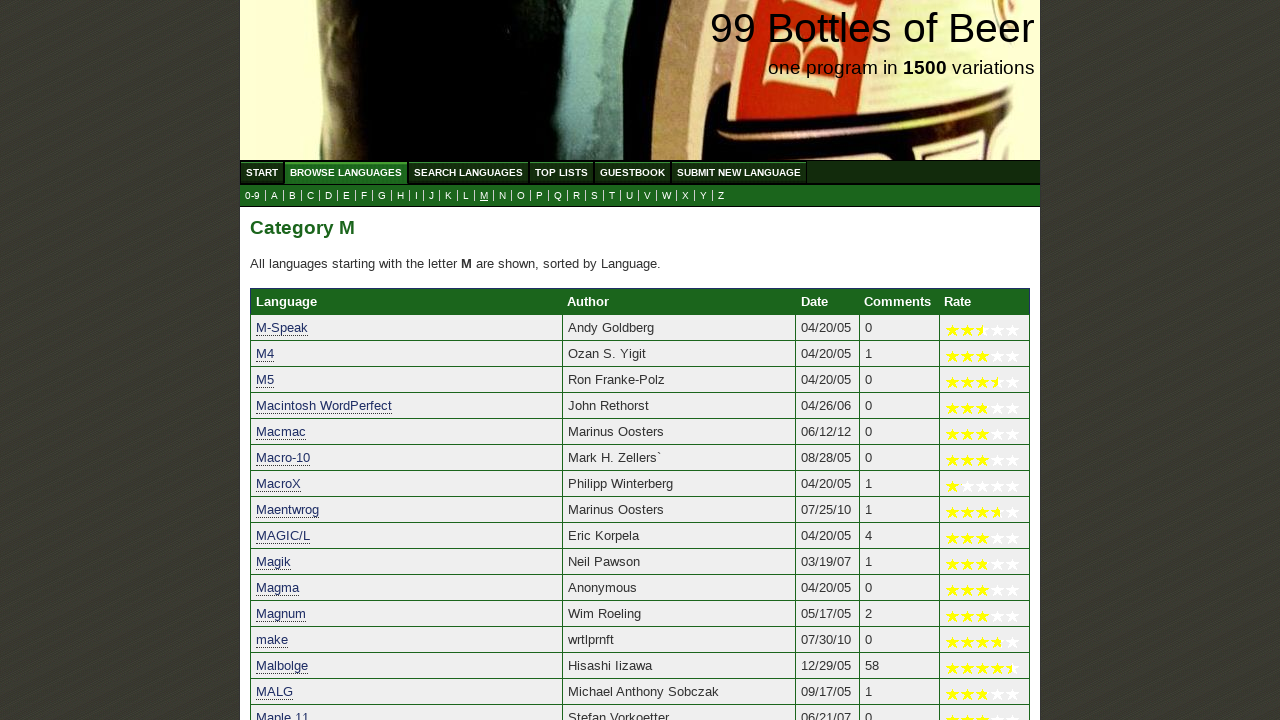